Navigates to a demo customer deletion page and maximizes the browser window, then waits for the page to load.

Starting URL: http://demo.guru99.com/test/delete_customer.php

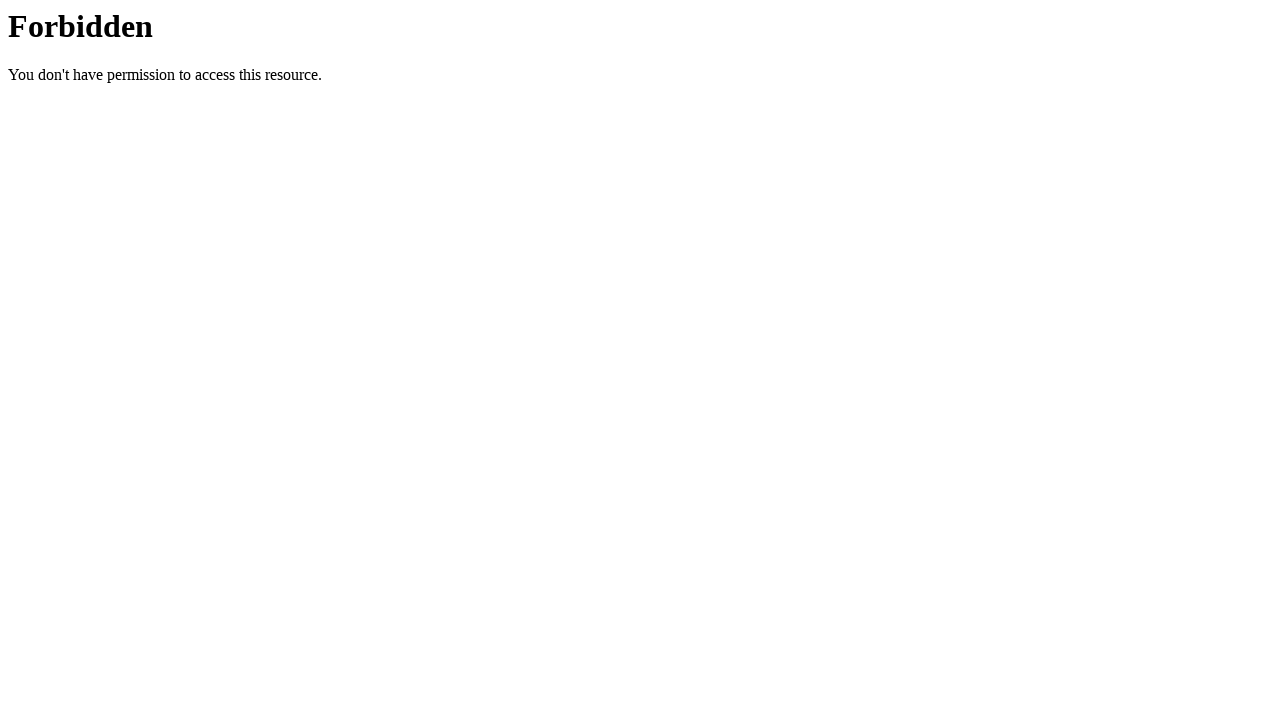

Navigated to demo customer deletion page
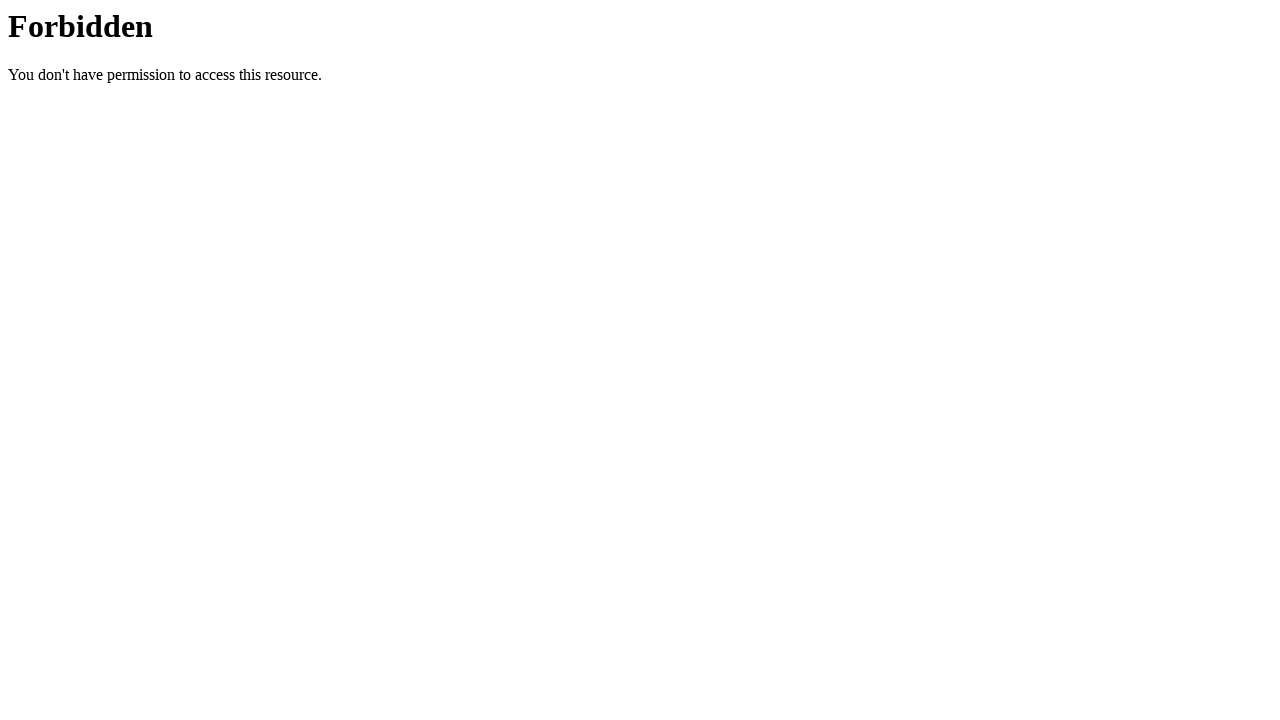

Maximized browser window to 1920x1080
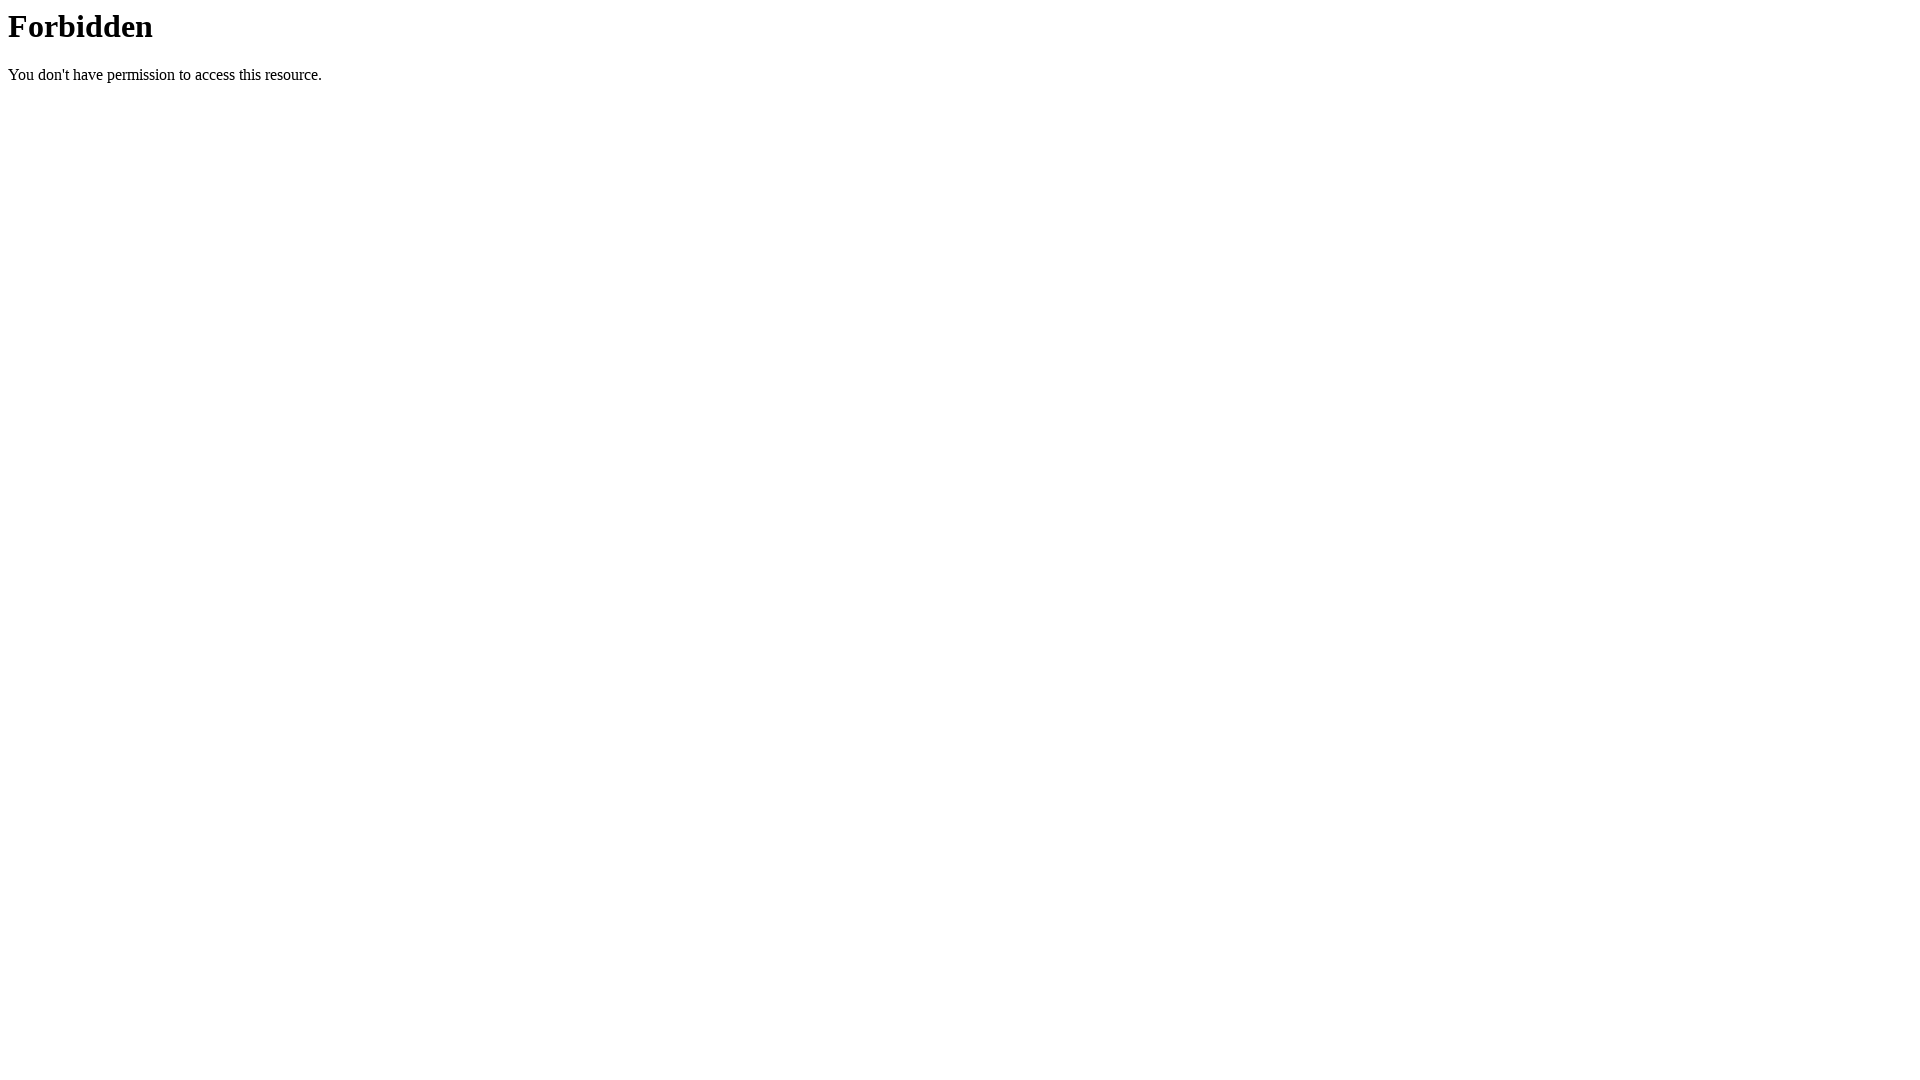

Waited for page to fully load (networkidle)
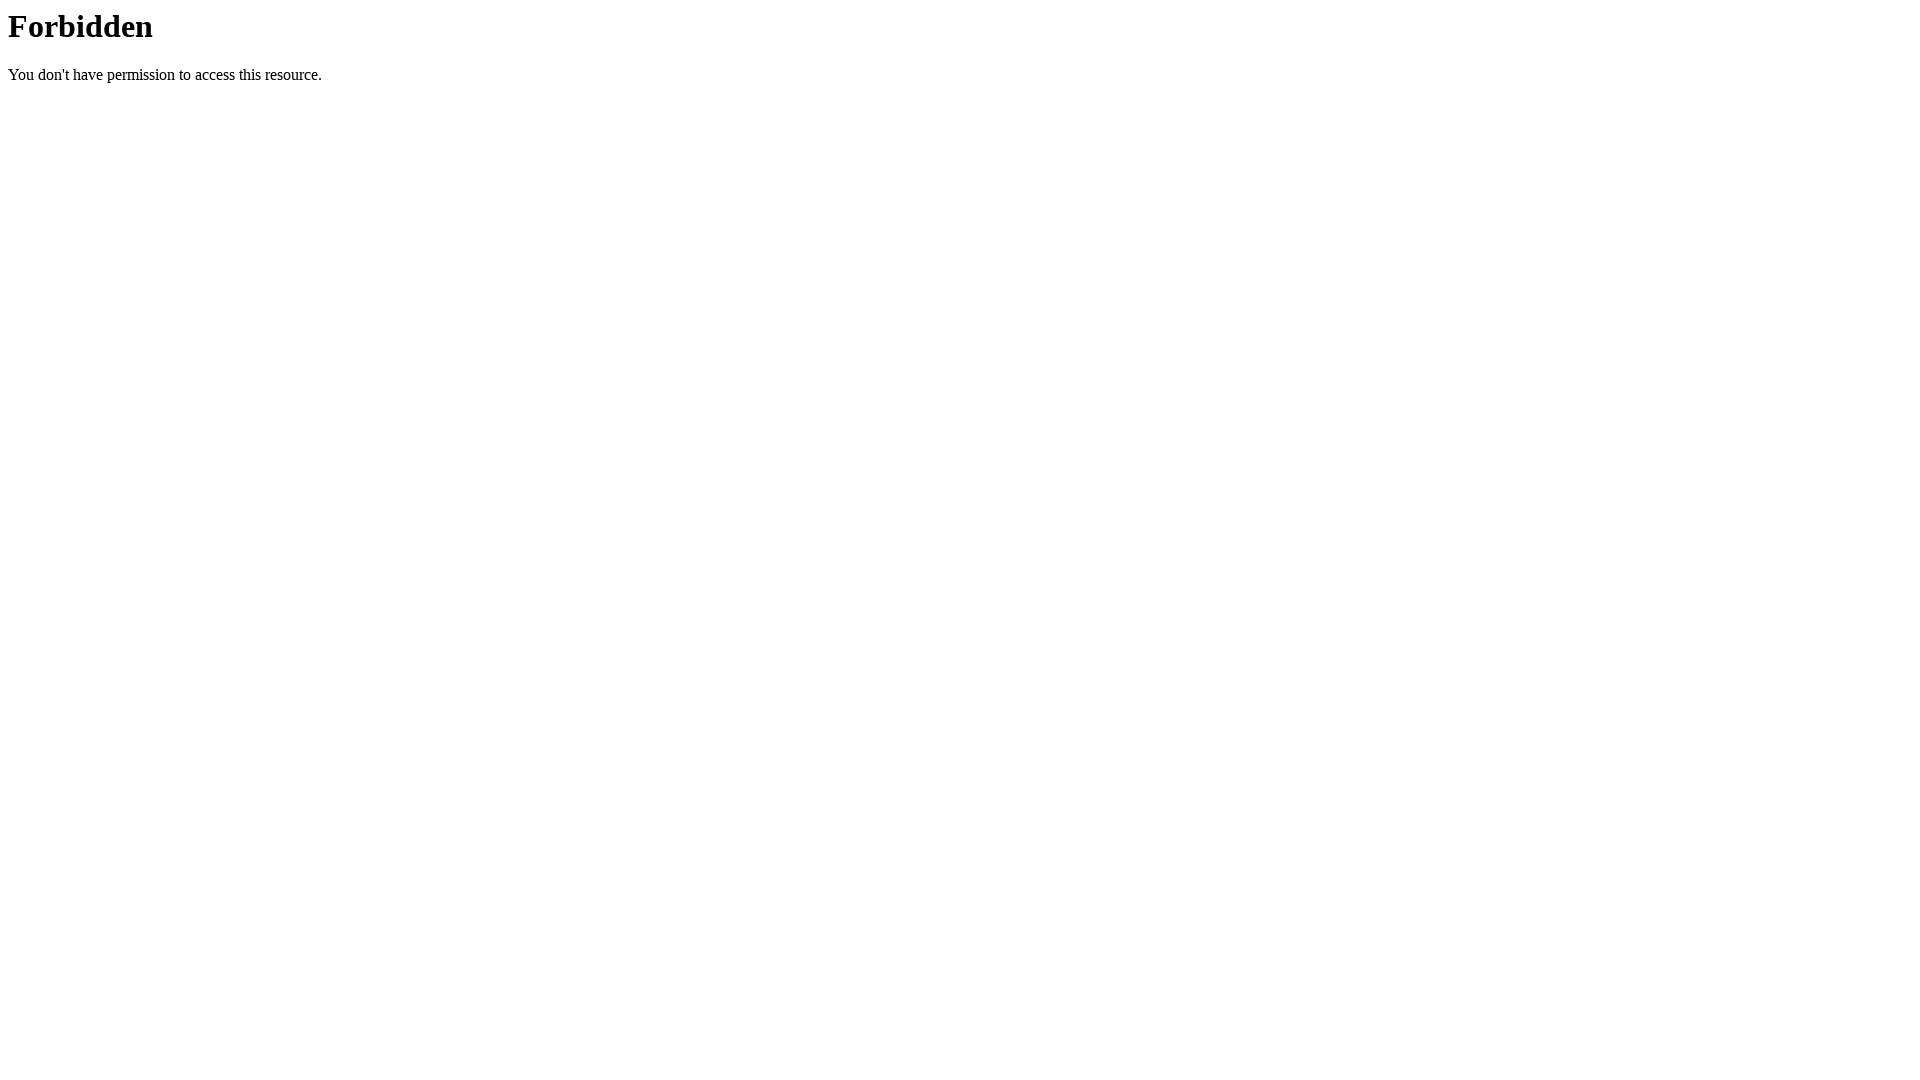

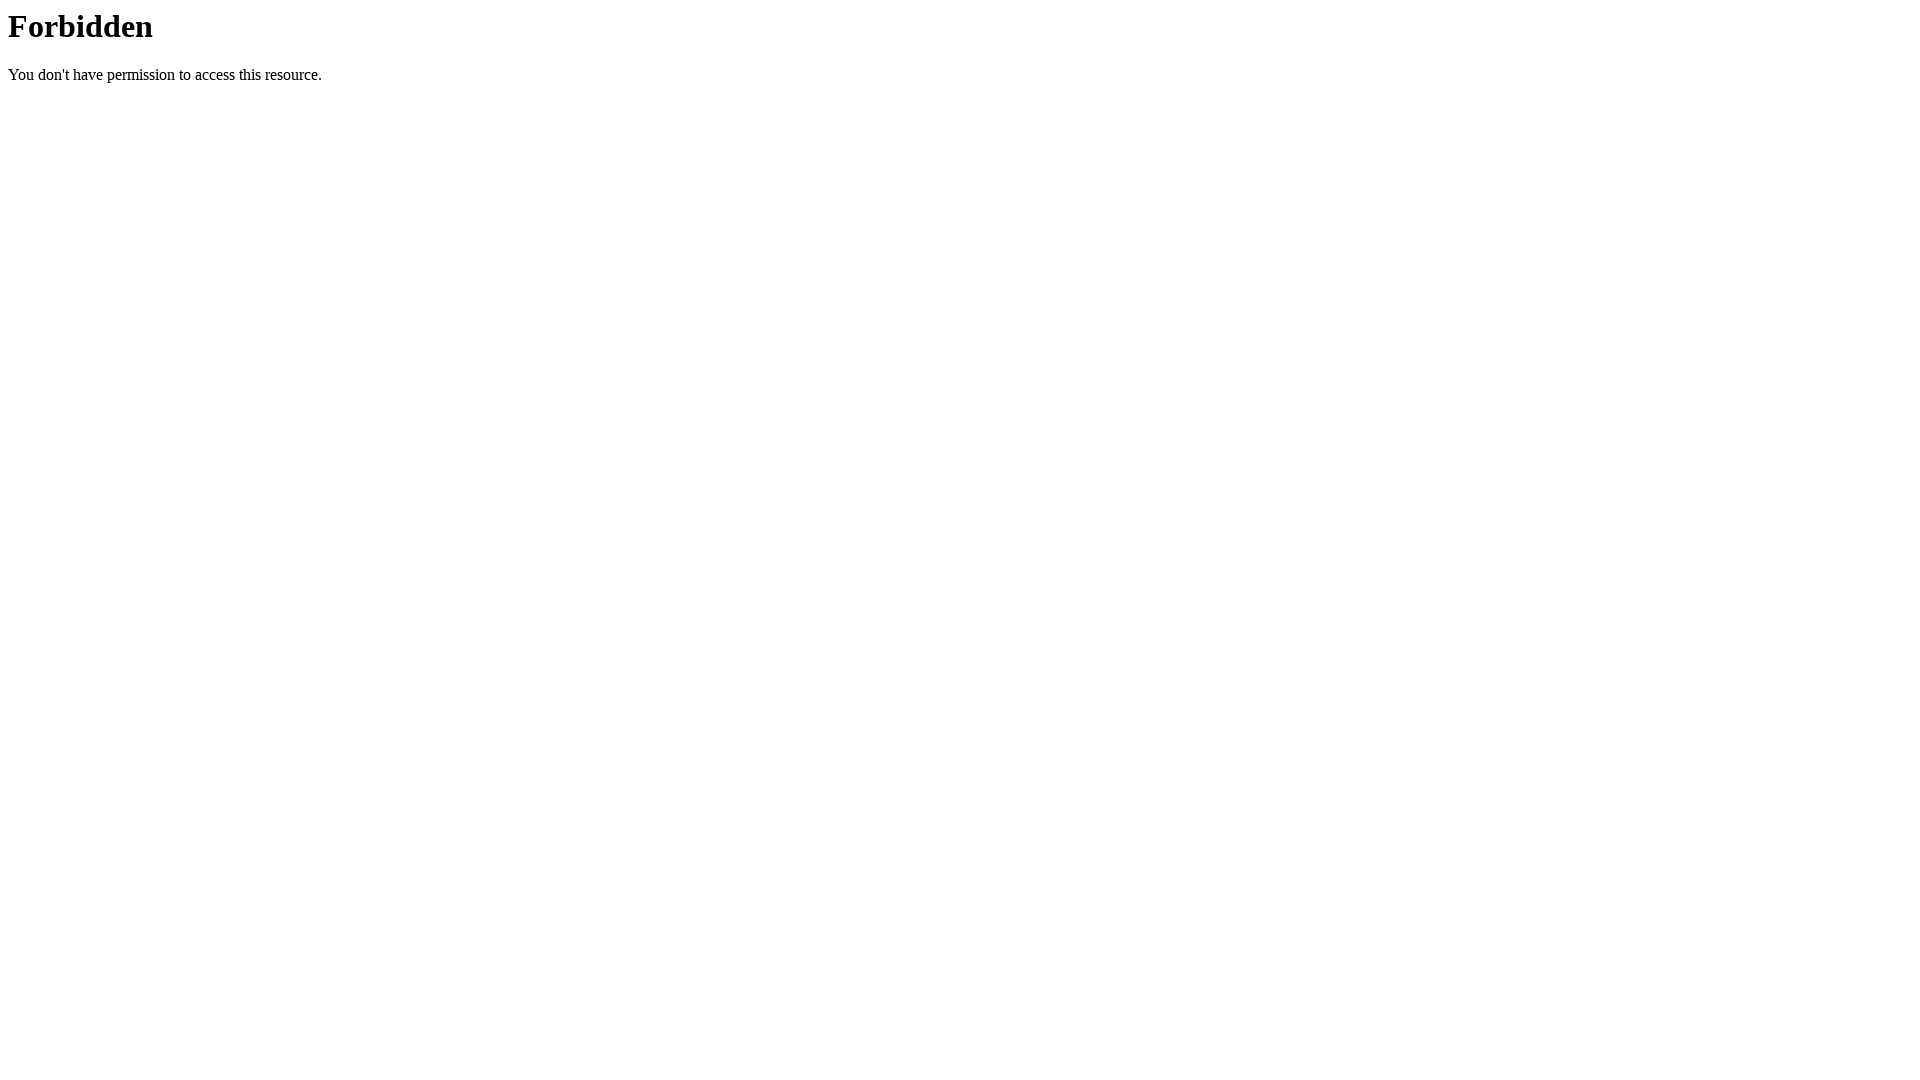